Tests keyboard input by pressing the ArrowUp key and verifying the key press is registered

Starting URL: https://the-internet.herokuapp.com/key_presses

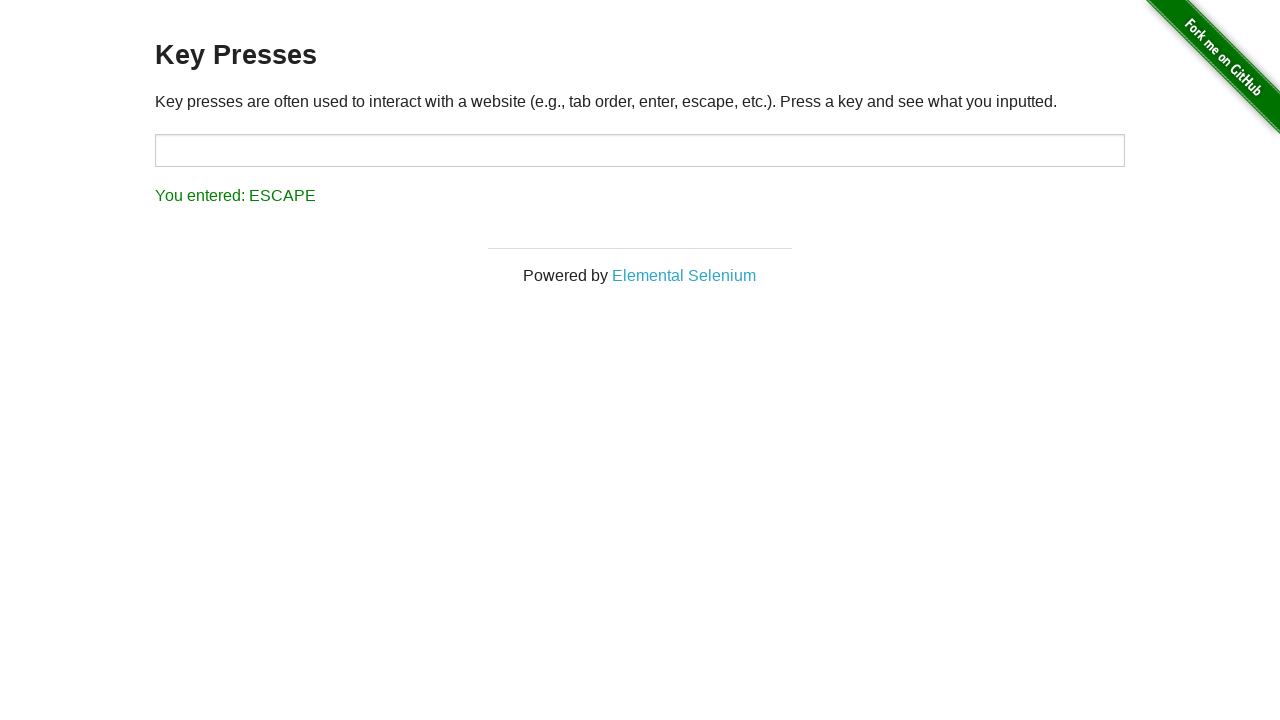

Pressed ArrowUp key on the target input field on #target
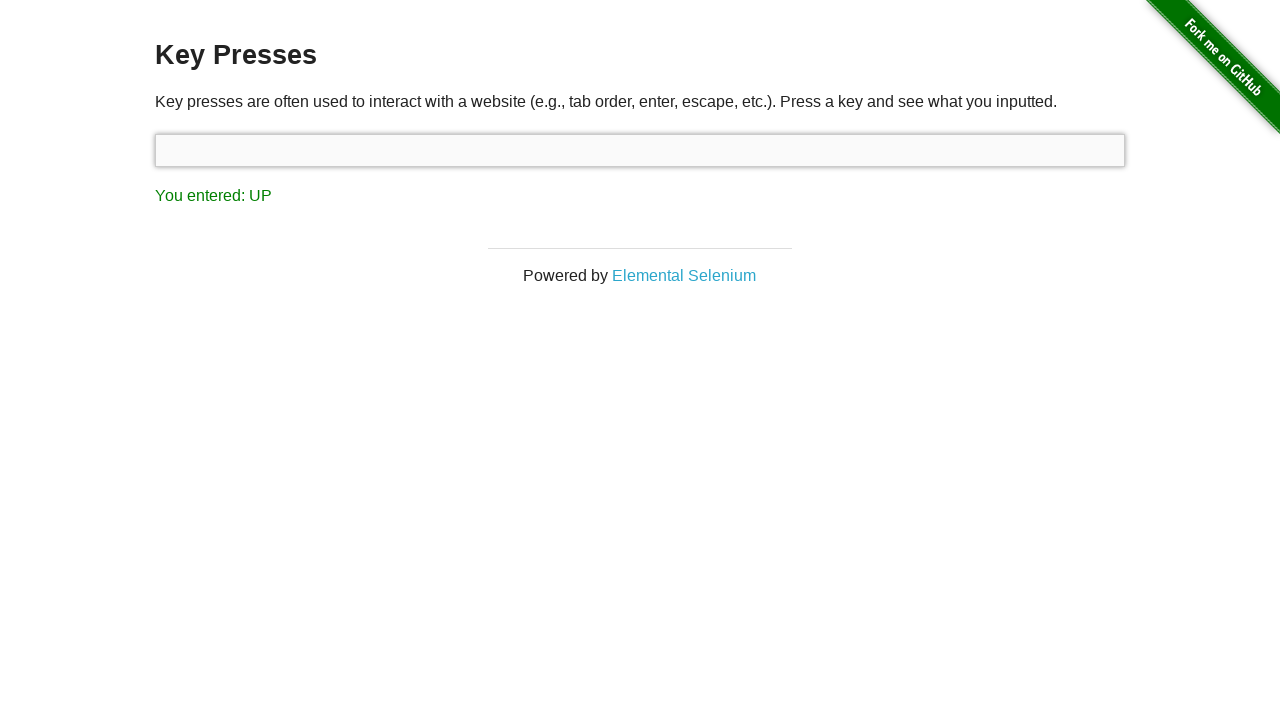

Verified that 'You entered: UP' text appeared, confirming ArrowUp key press was registered
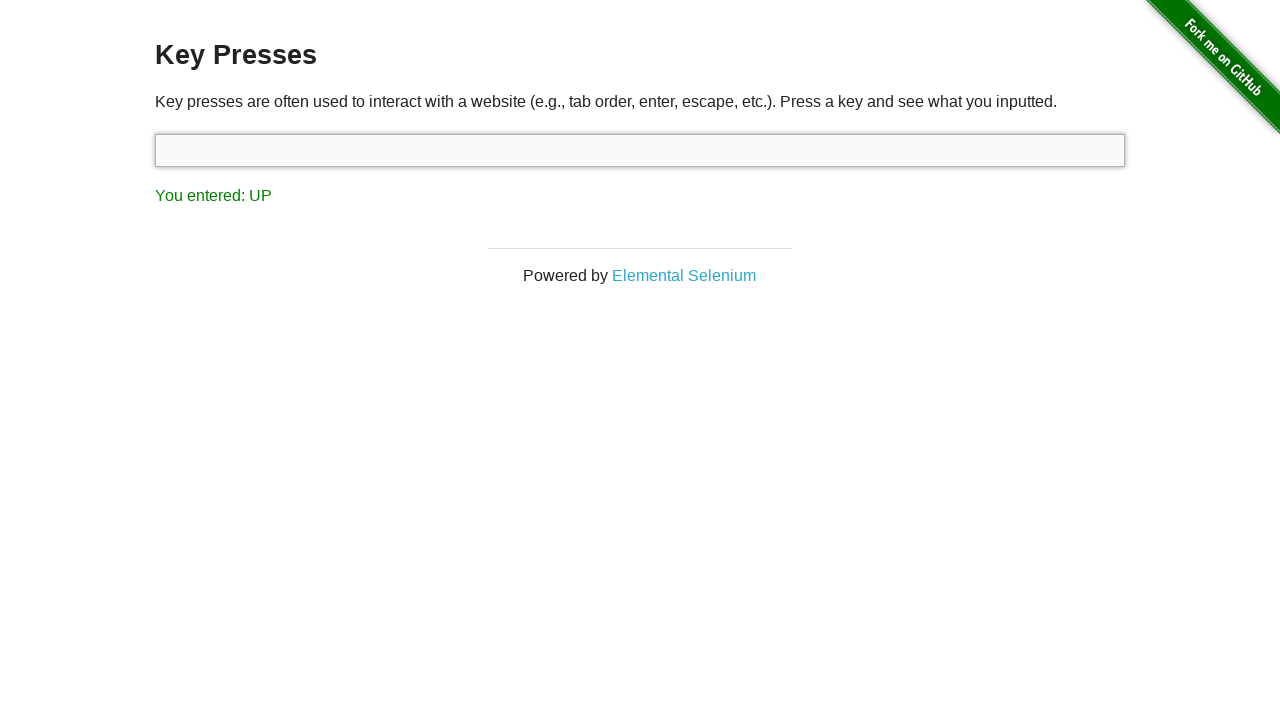

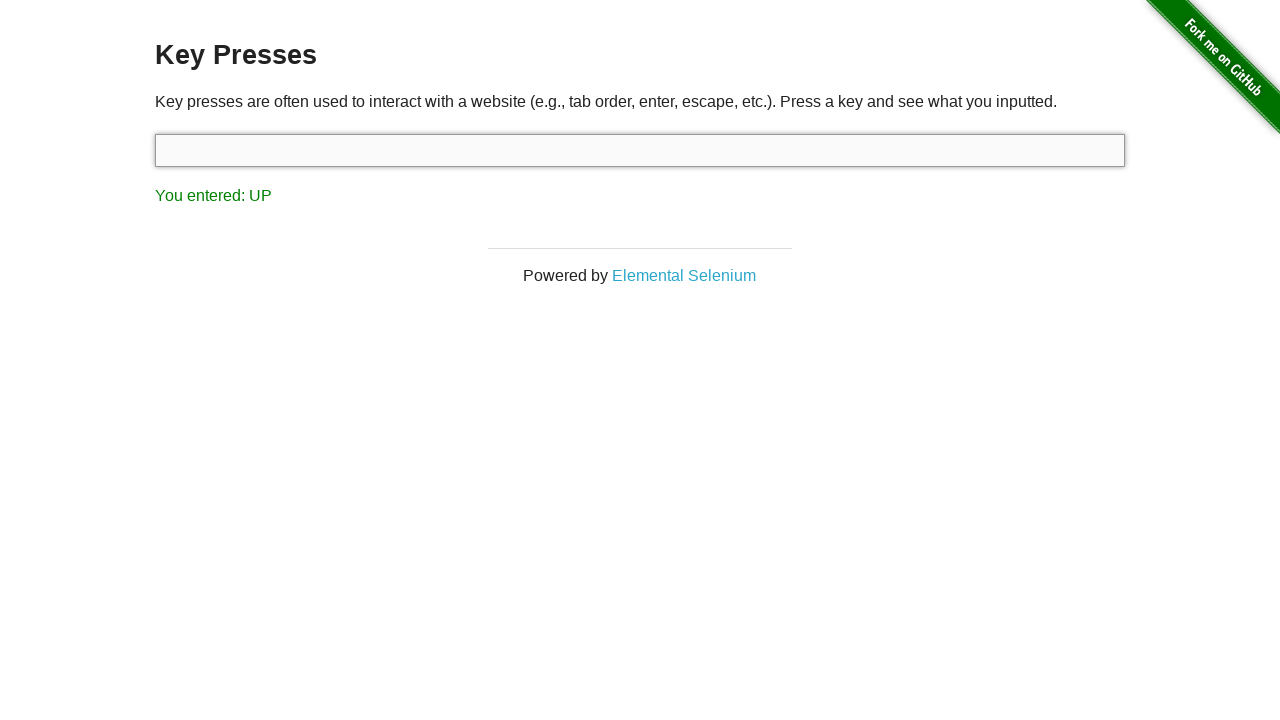